Tests form interactions including dynamic checkbox selection, radio button selection, and show/hide display box functionality on an automation practice page

Starting URL: https://rahulshettyacademy.com/AutomationPractice/

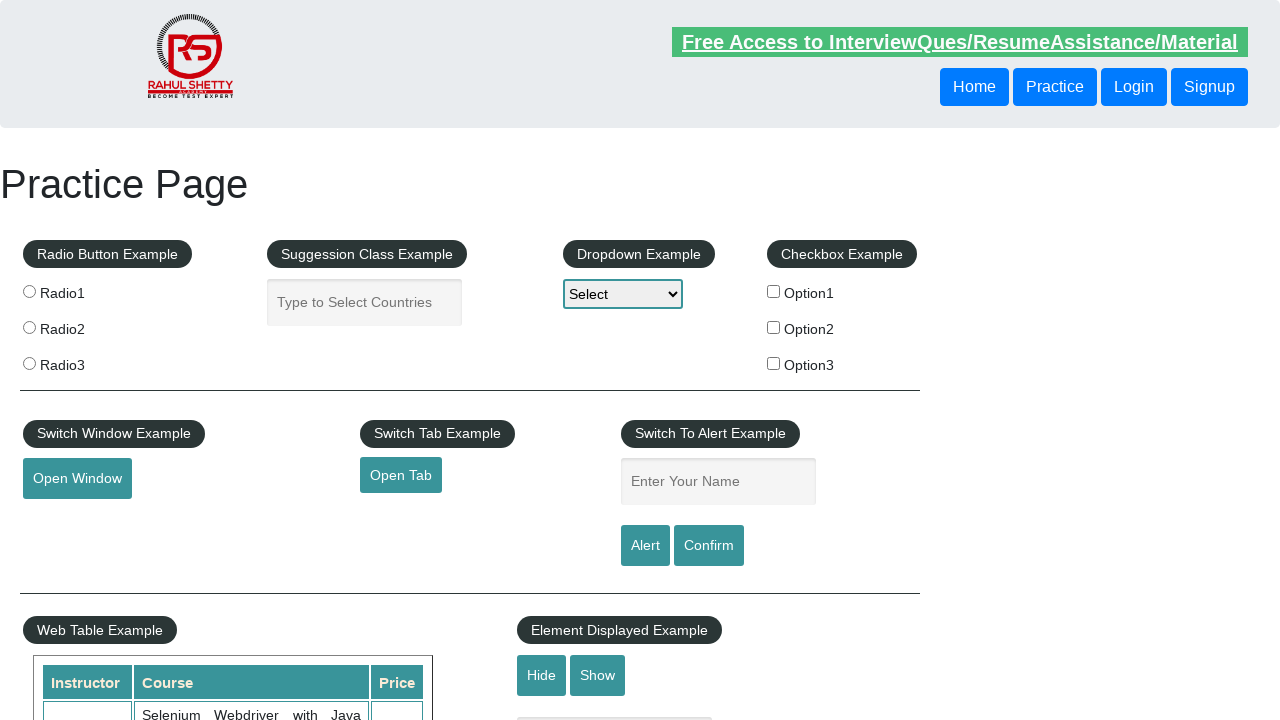

Located all checkboxes on the page
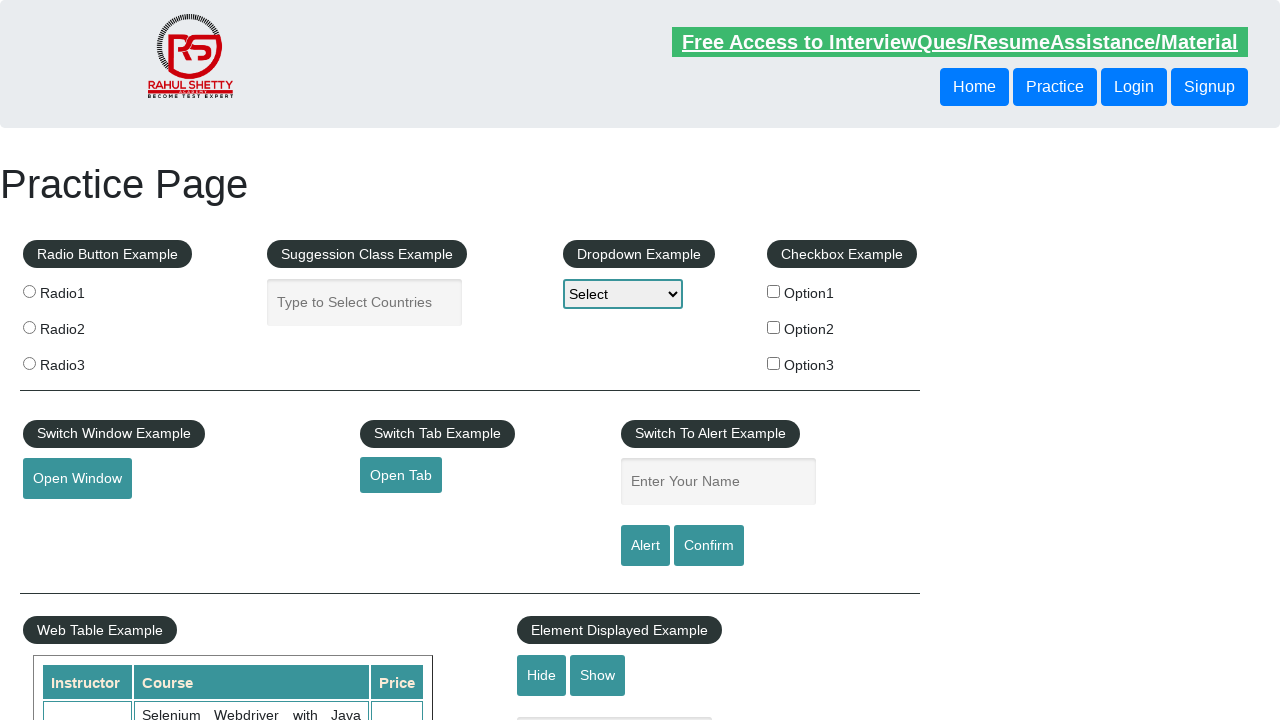

Found and clicked checkbox with value 'option2' at (774, 327) on xpath=//input[@type='checkbox'] >> nth=1
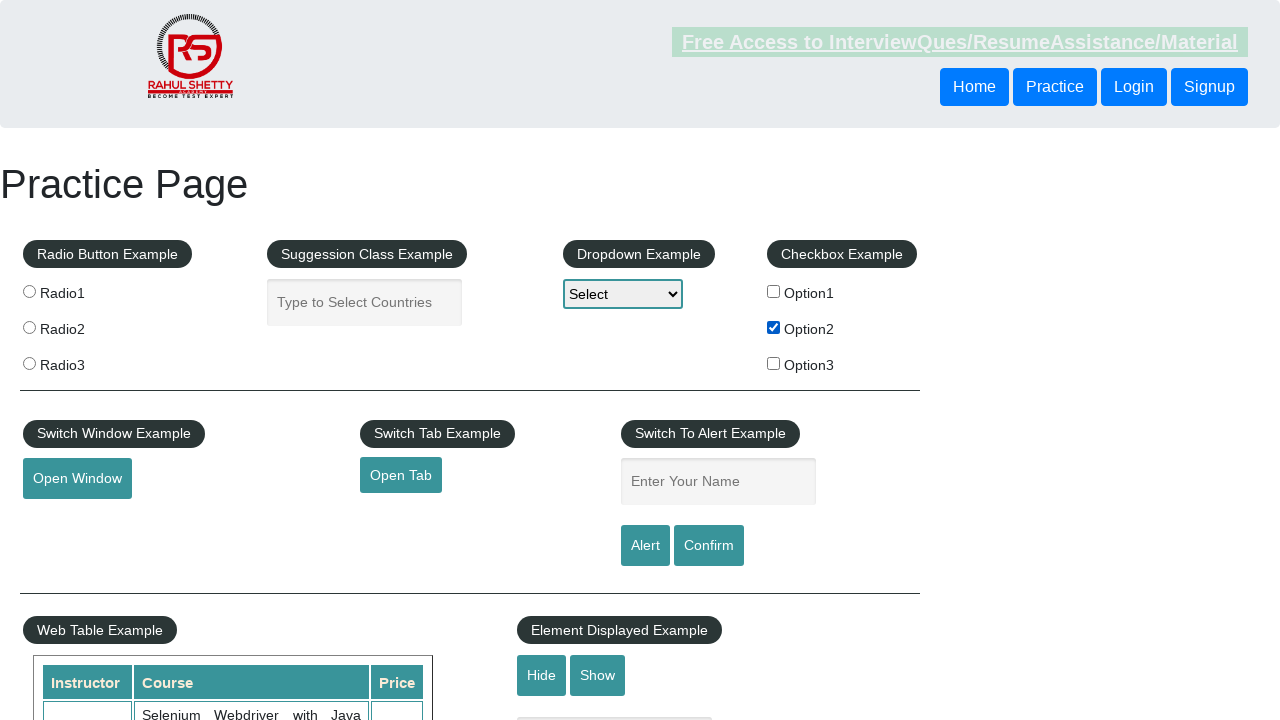

Located all radio buttons on the page
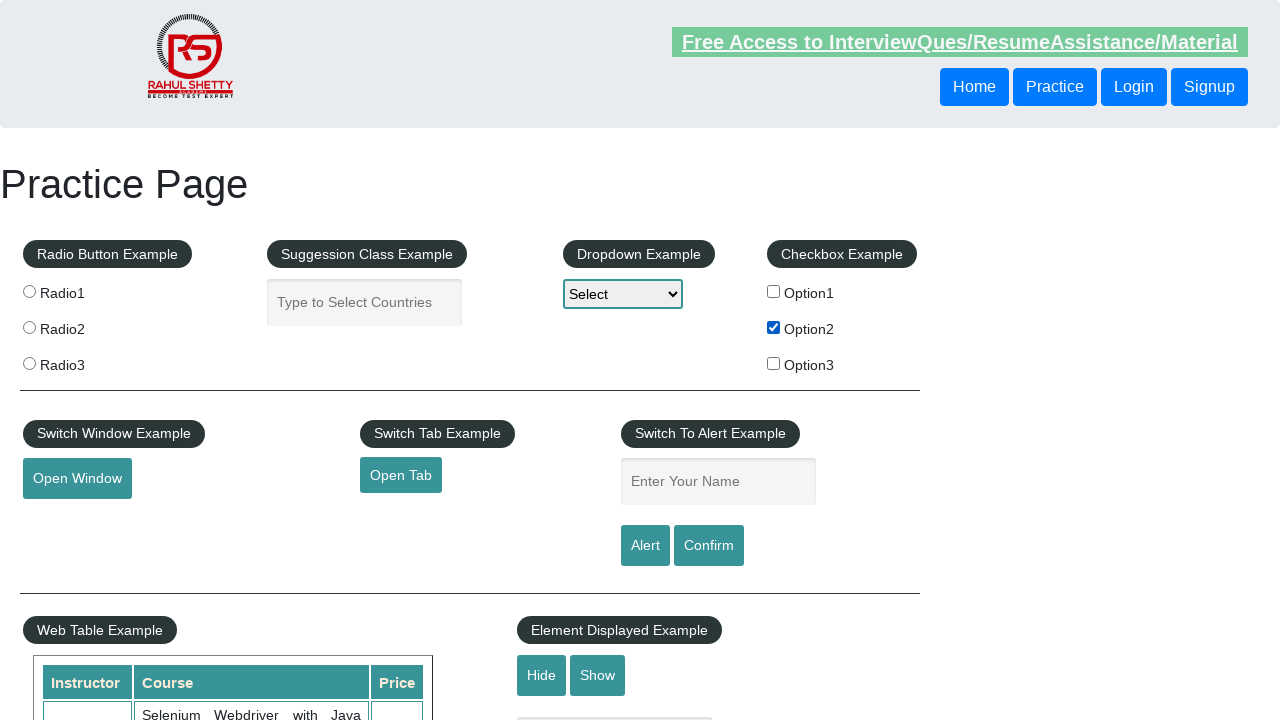

Clicked the third radio button at (29, 363) on .radioButton >> nth=2
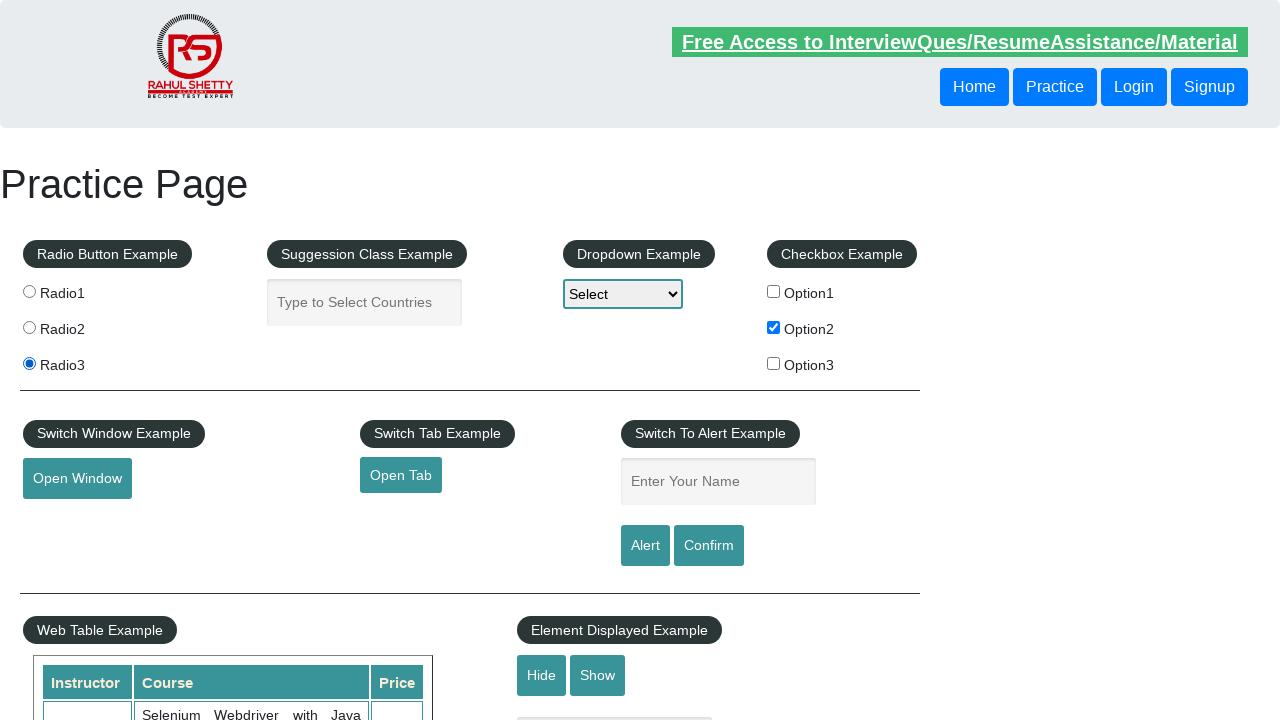

Verified that the text box is initially displayed
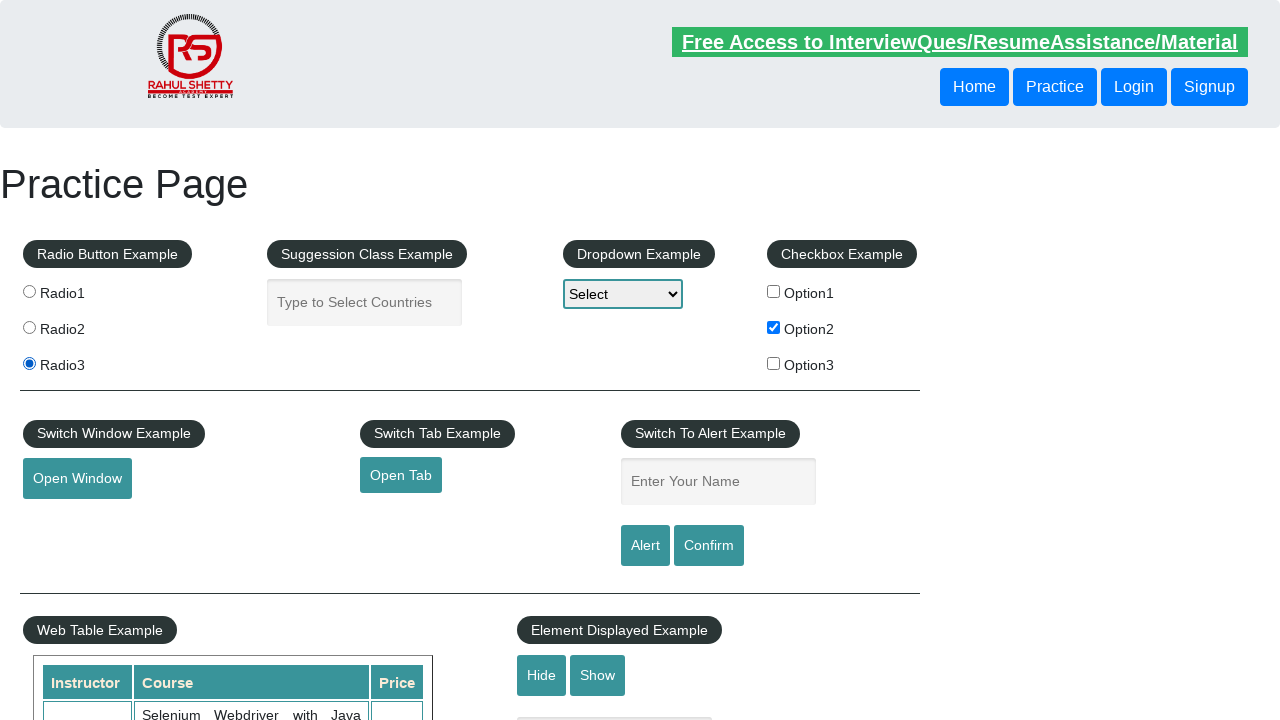

Clicked the hide button to hide the text box at (542, 675) on #hide-textbox
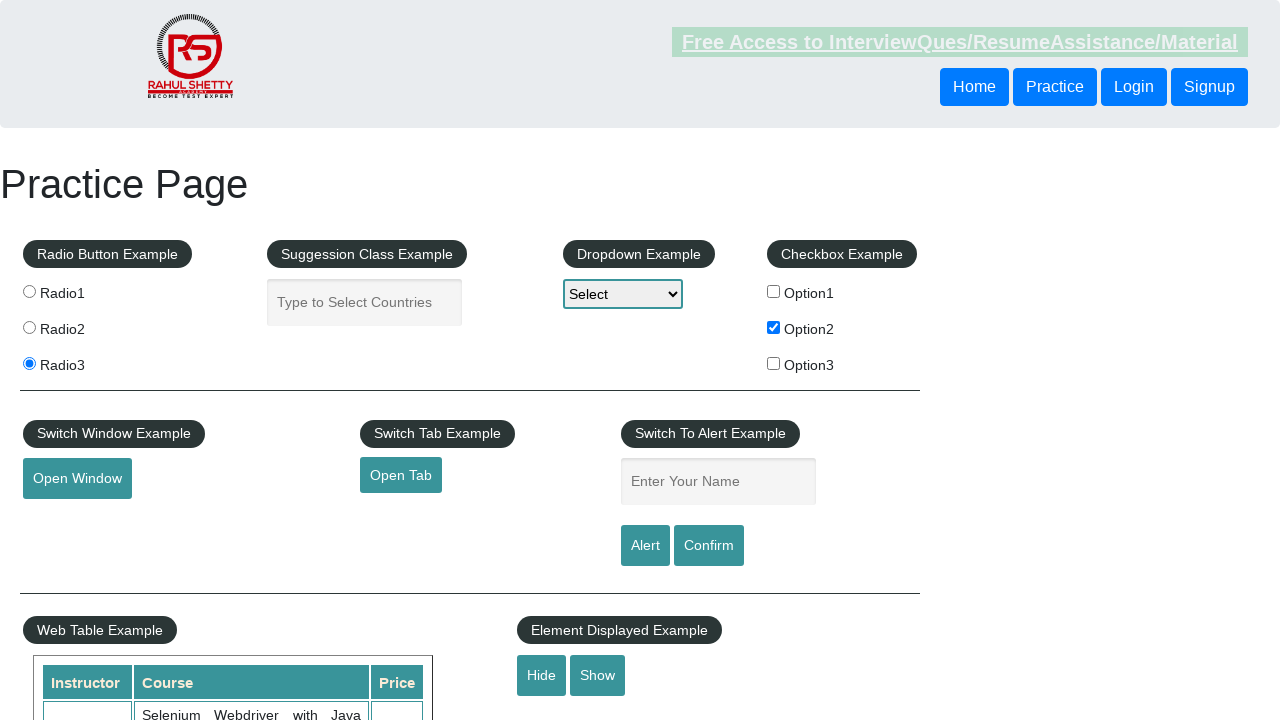

Verified that the text box is now hidden
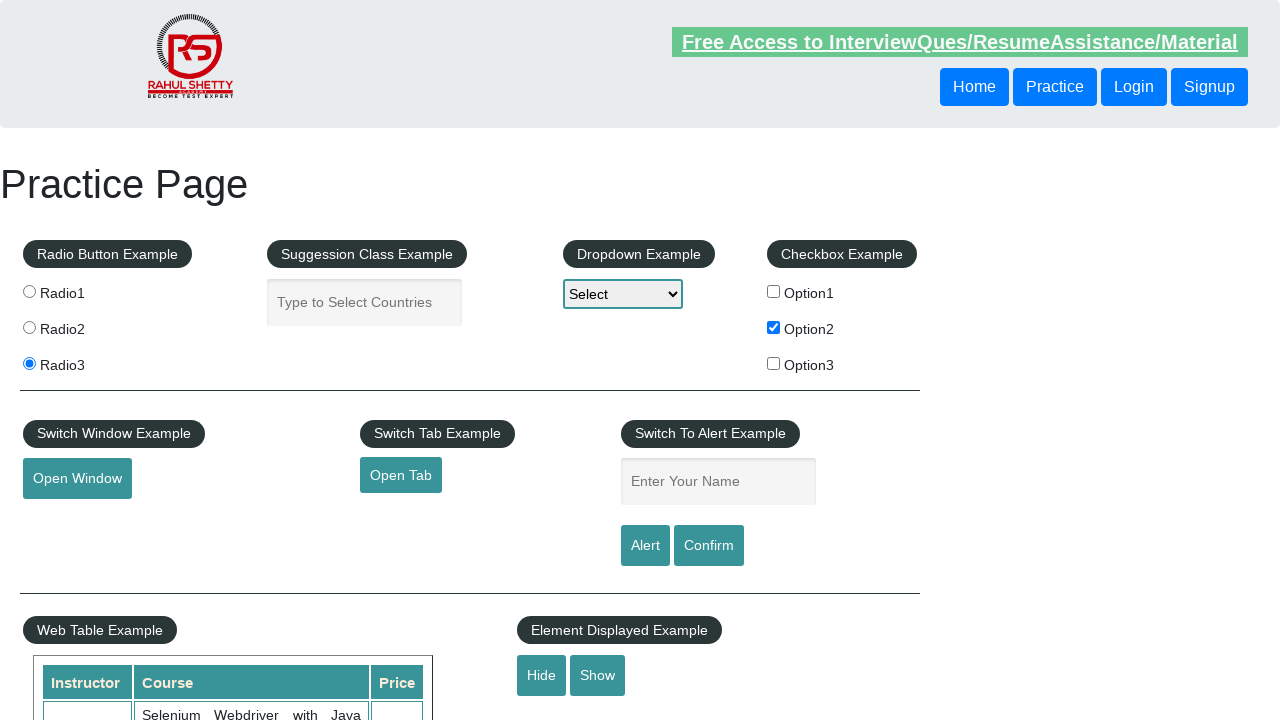

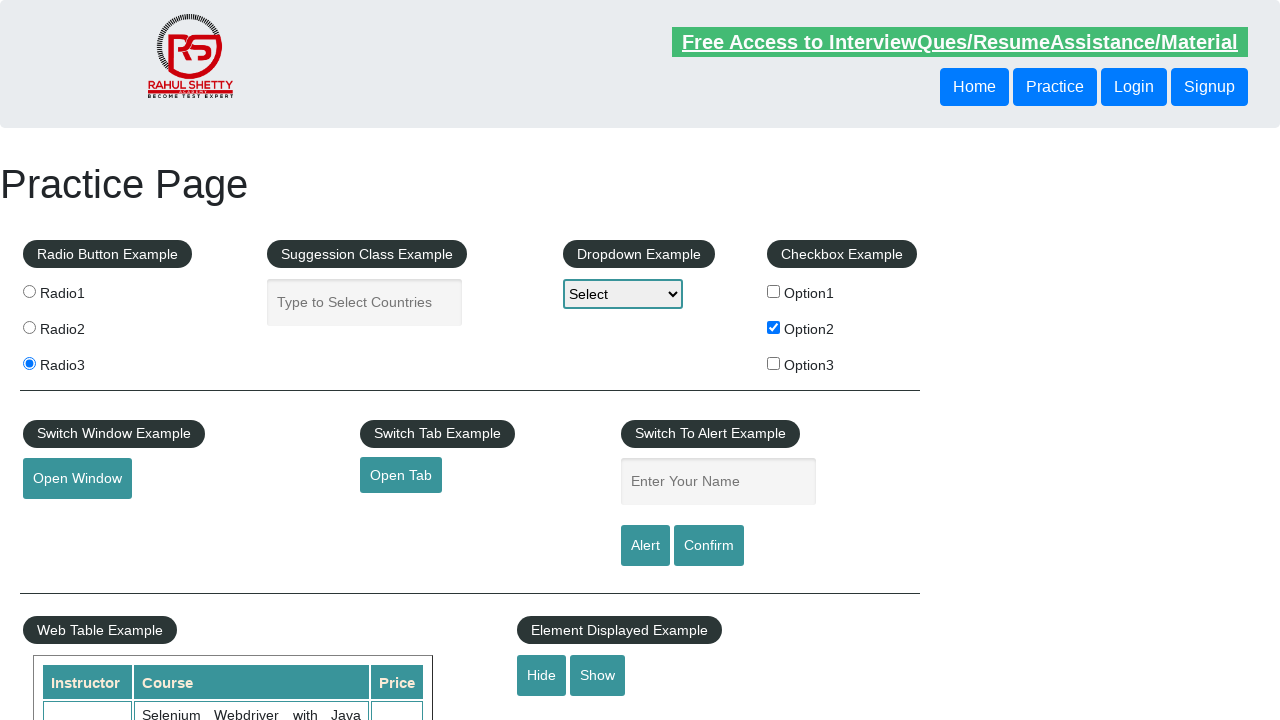